Tests adding multiple todo items to a todo list application by typing in the input field and pressing enter, then verifying the items appear in the list

Starting URL: https://demo.playwright.dev/todomvc

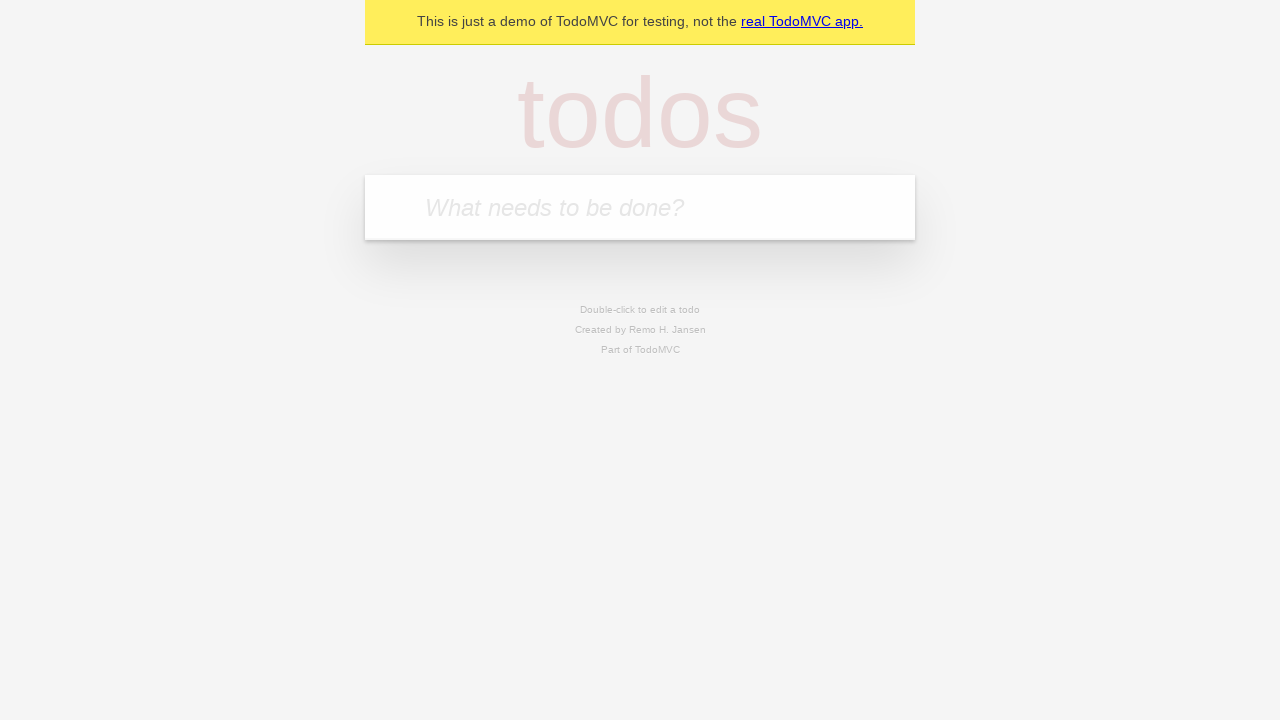

Clicked on the new todo input field at (640, 207) on .new-todo
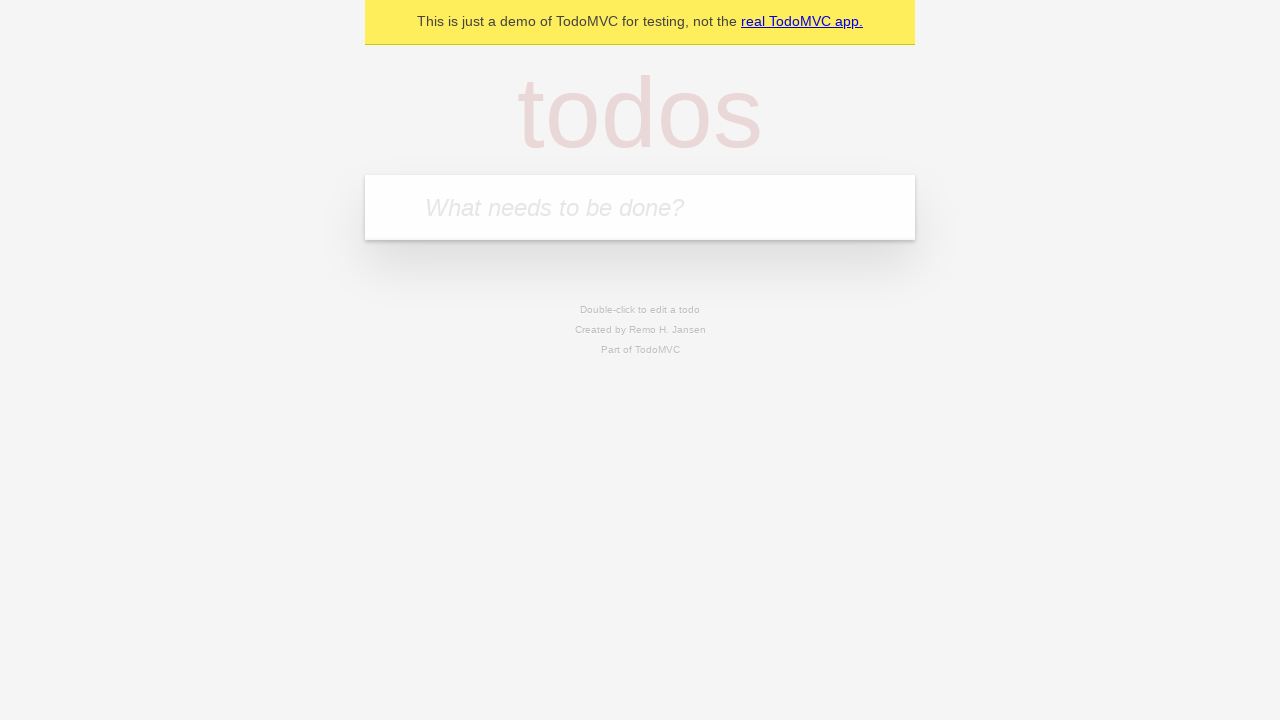

Filled input field with 'buy some cheese' on .new-todo
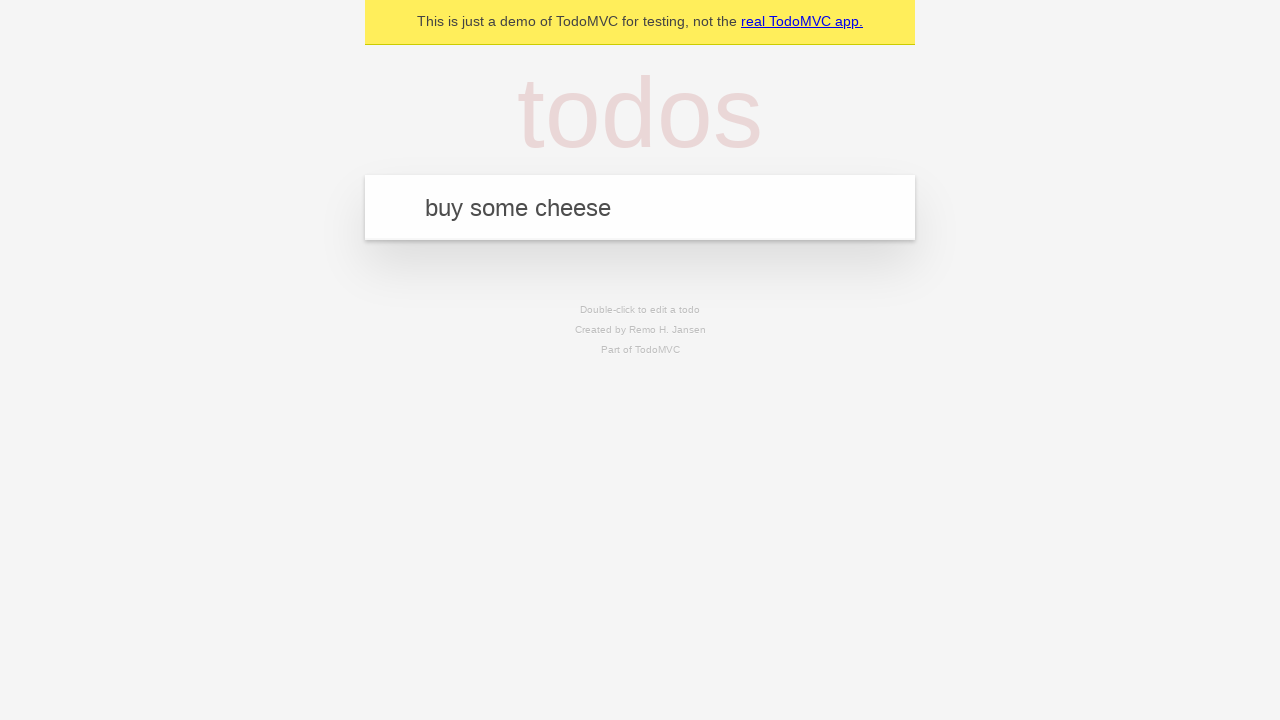

Pressed Enter to add first todo item on .new-todo
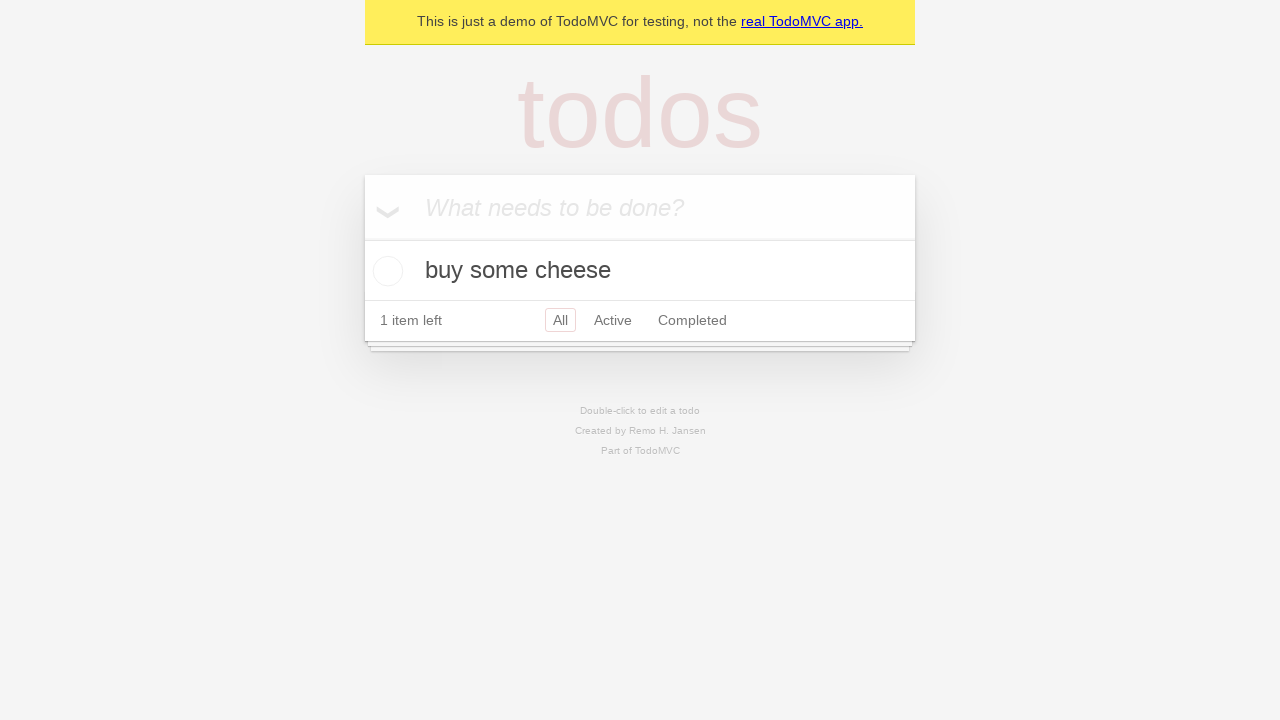

First todo item 'buy some cheese' appeared in the list
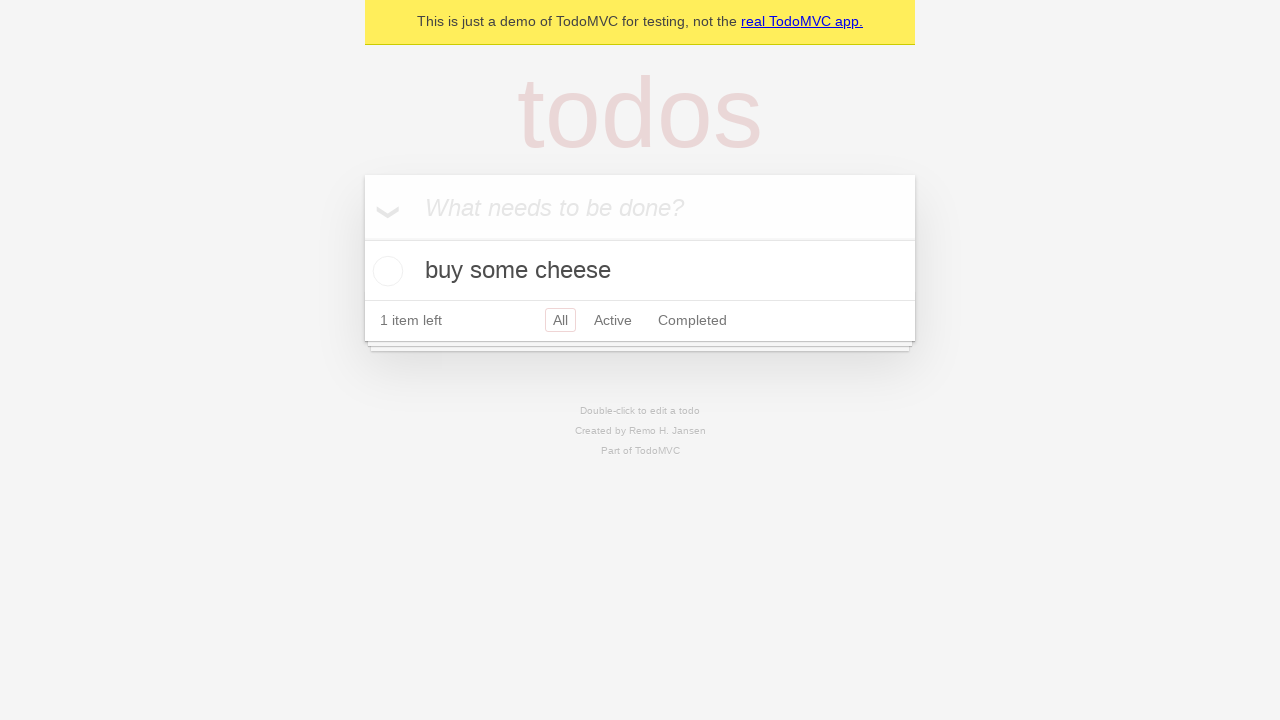

Clicked on the new todo input field again at (640, 207) on .new-todo
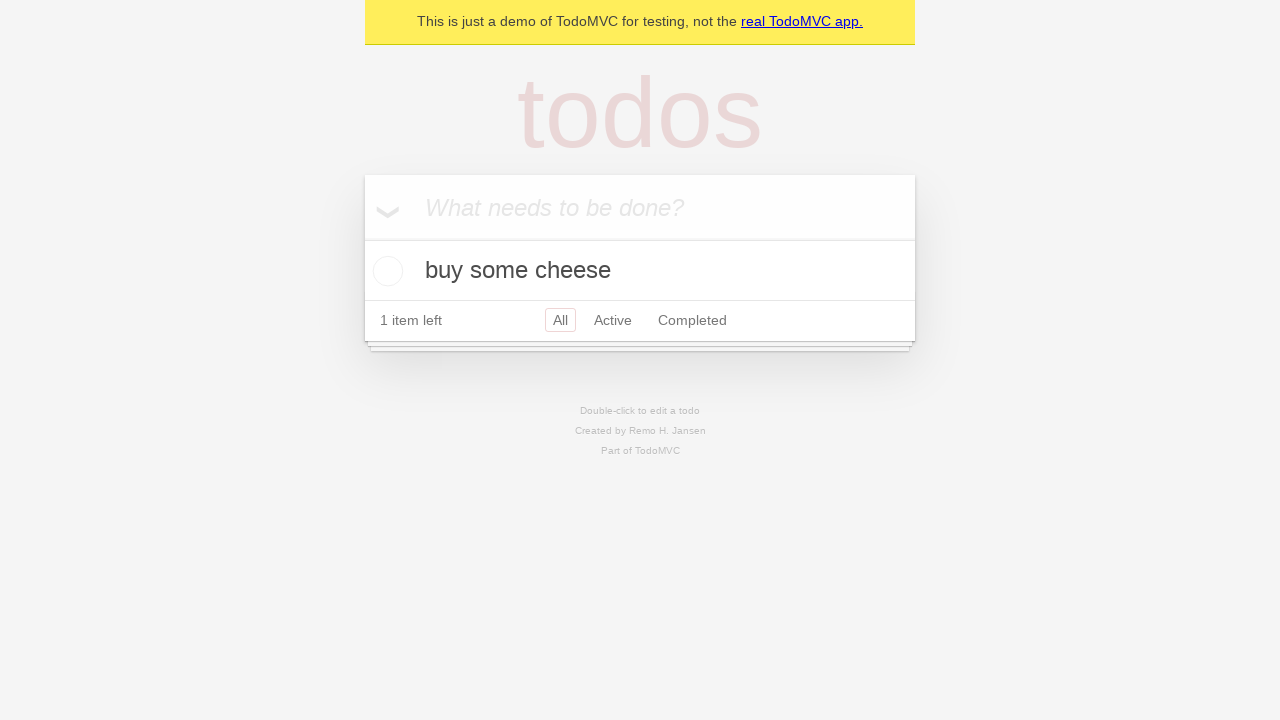

Filled input field with 'feed the cat' on .new-todo
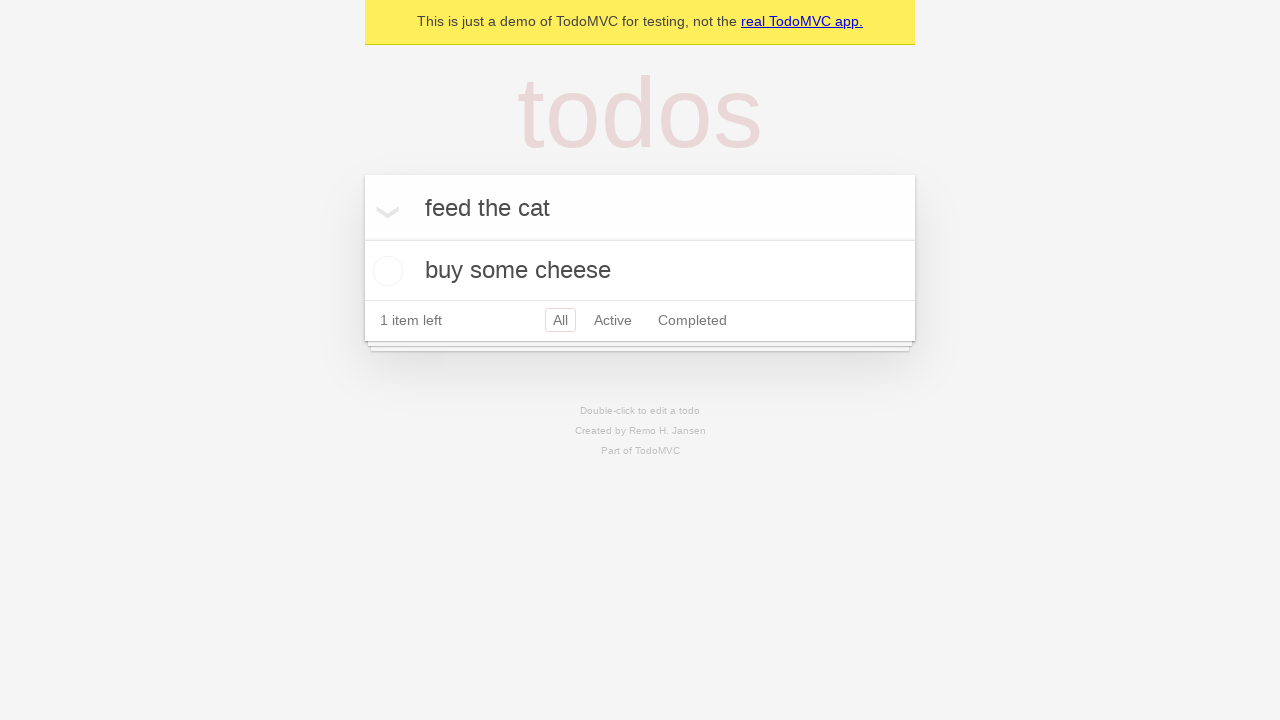

Pressed Enter to add second todo item on .new-todo
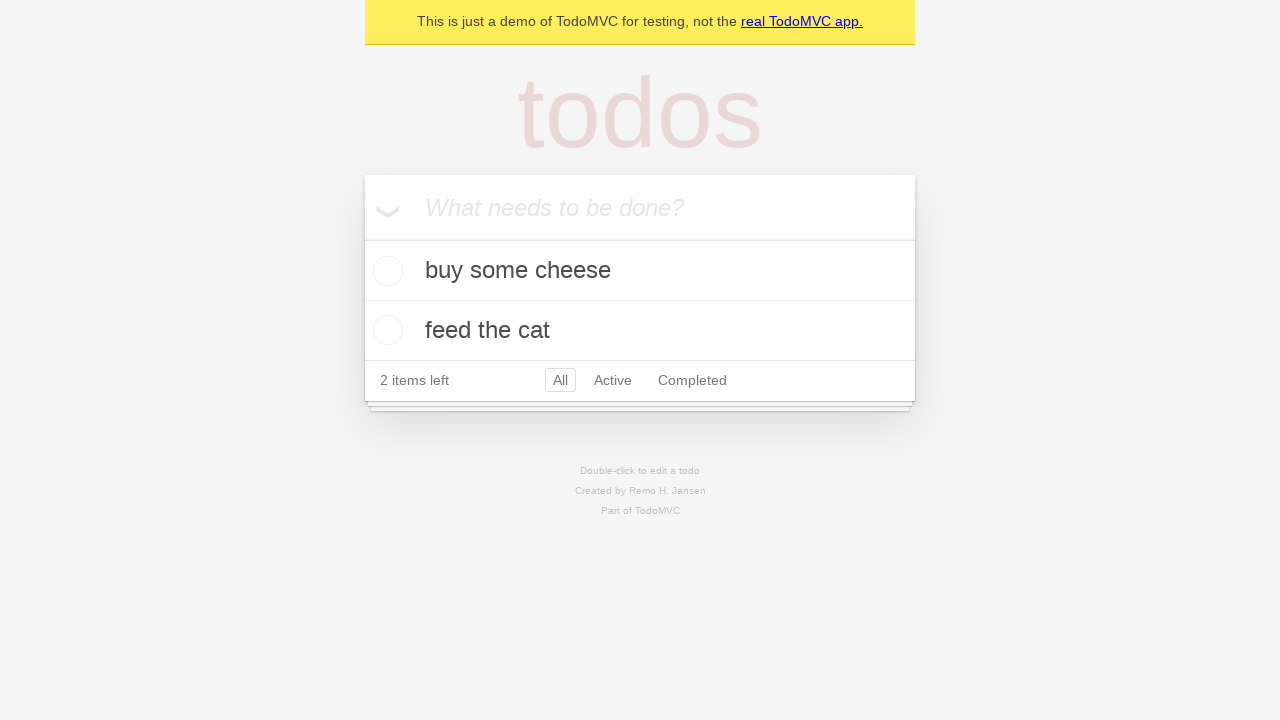

Second todo item 'feed the cat' appeared in the list, confirming both items are visible
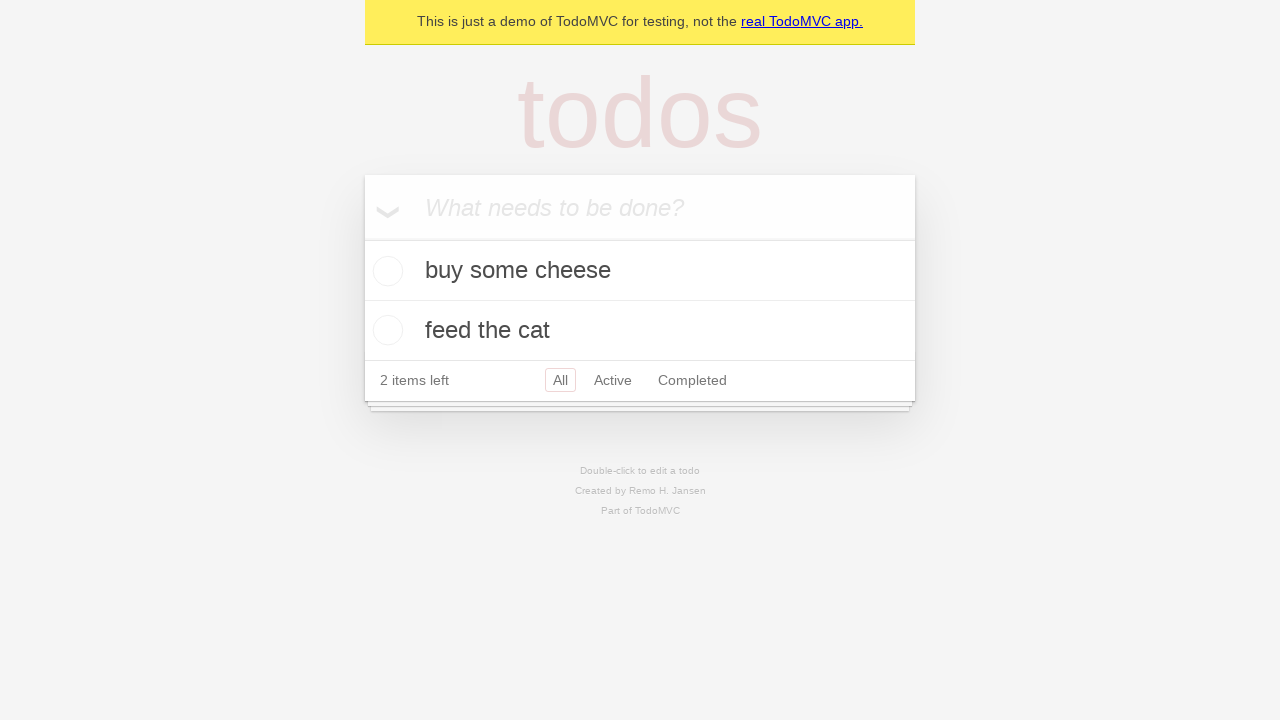

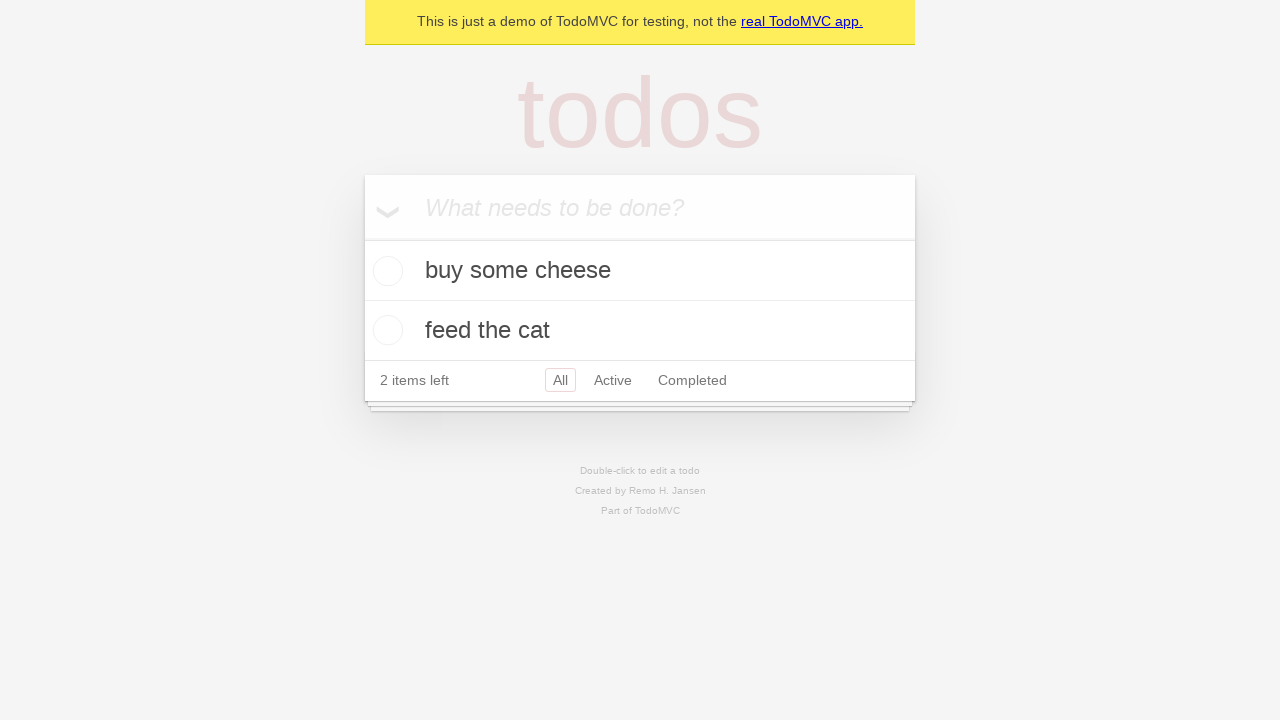